Tests file upload functionality by uploading a file and verifying the success message

Starting URL: https://the-internet.herokuapp.com/upload

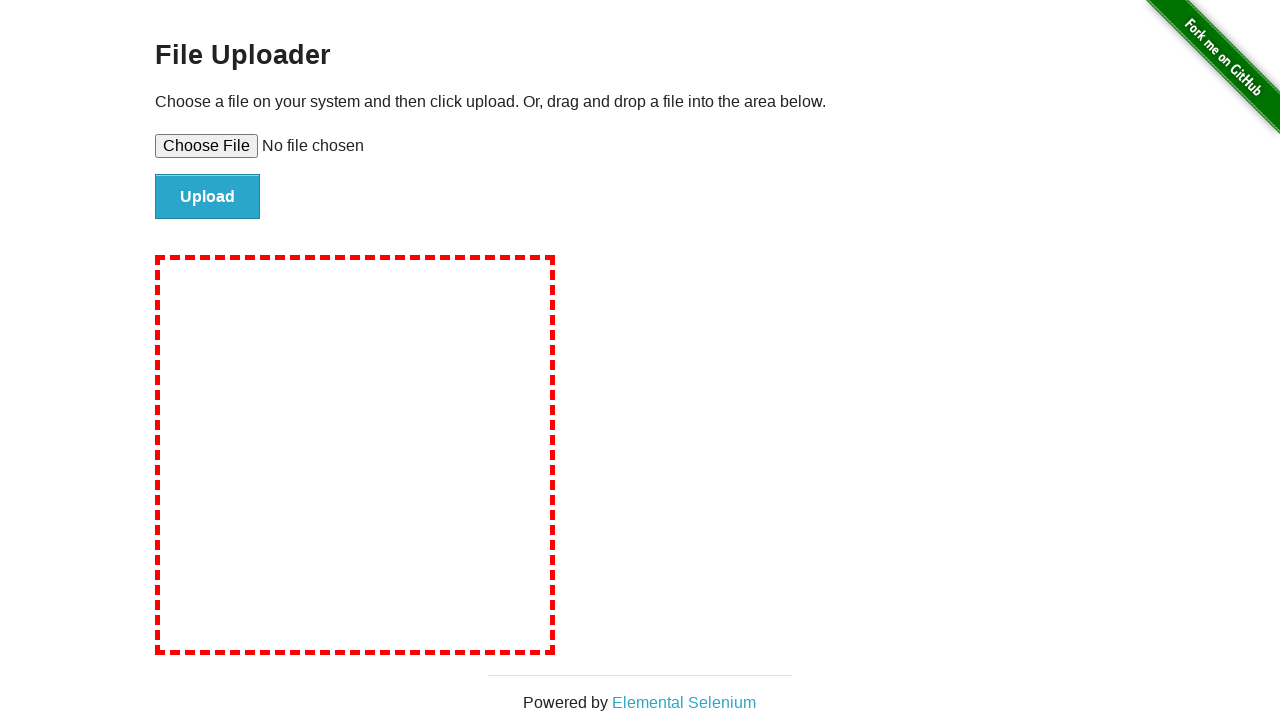

Created temporary test file with content
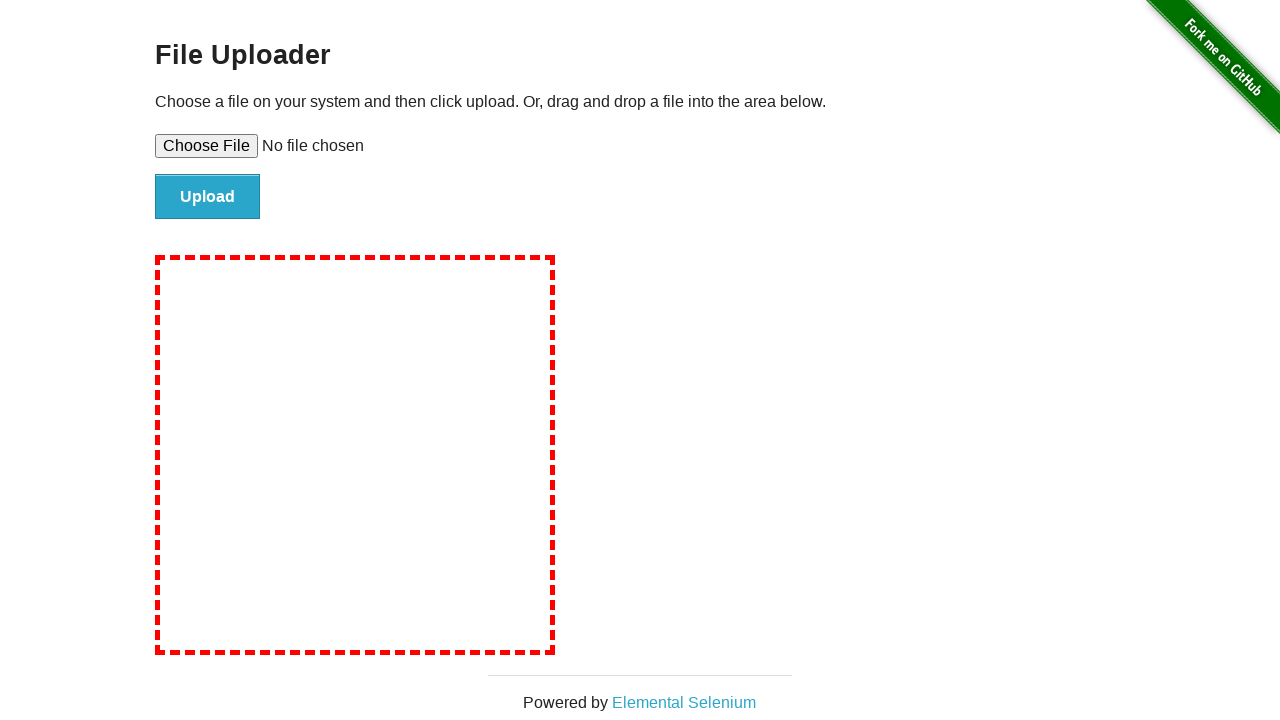

Set input file to upload test file
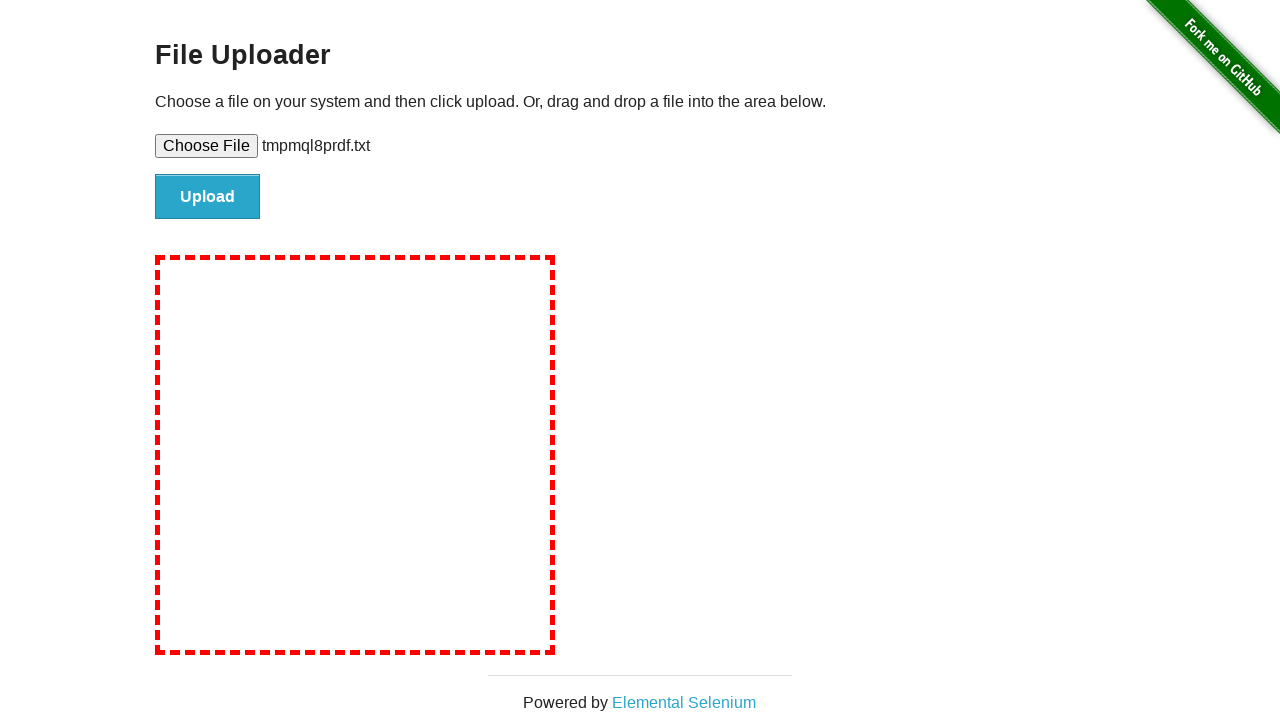

Clicked file upload submit button at (208, 197) on #file-submit
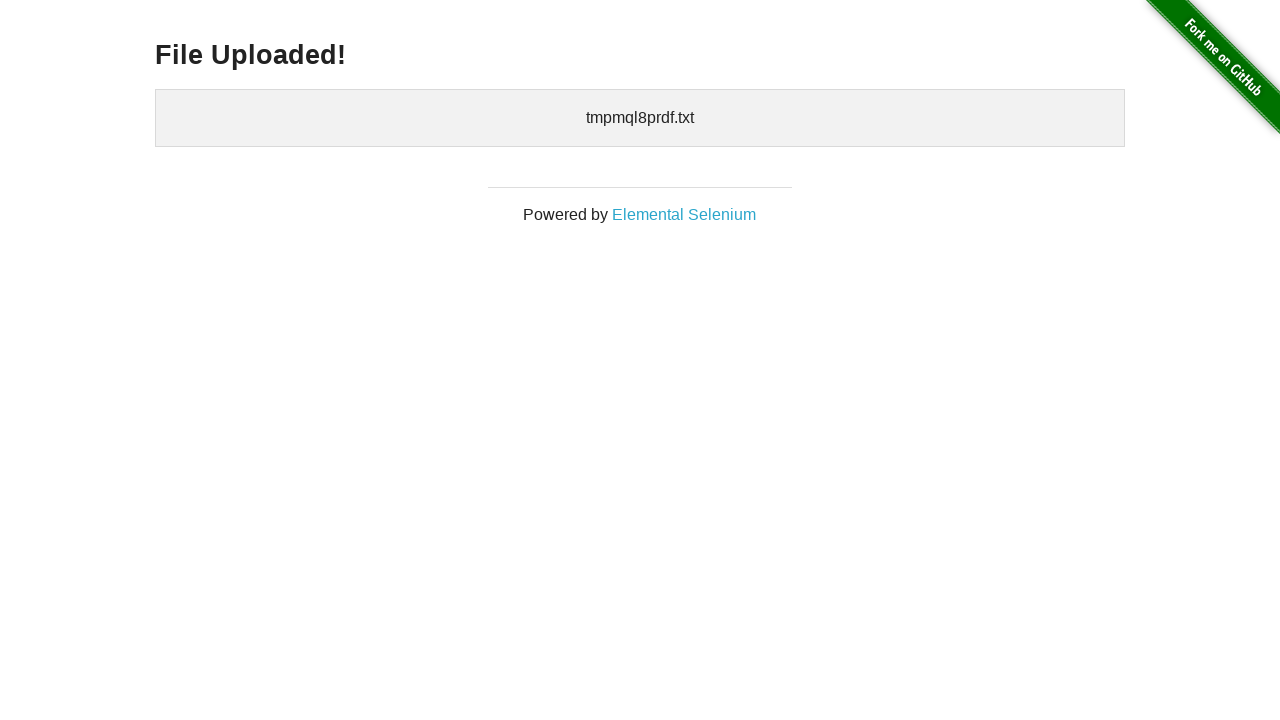

Success message element loaded
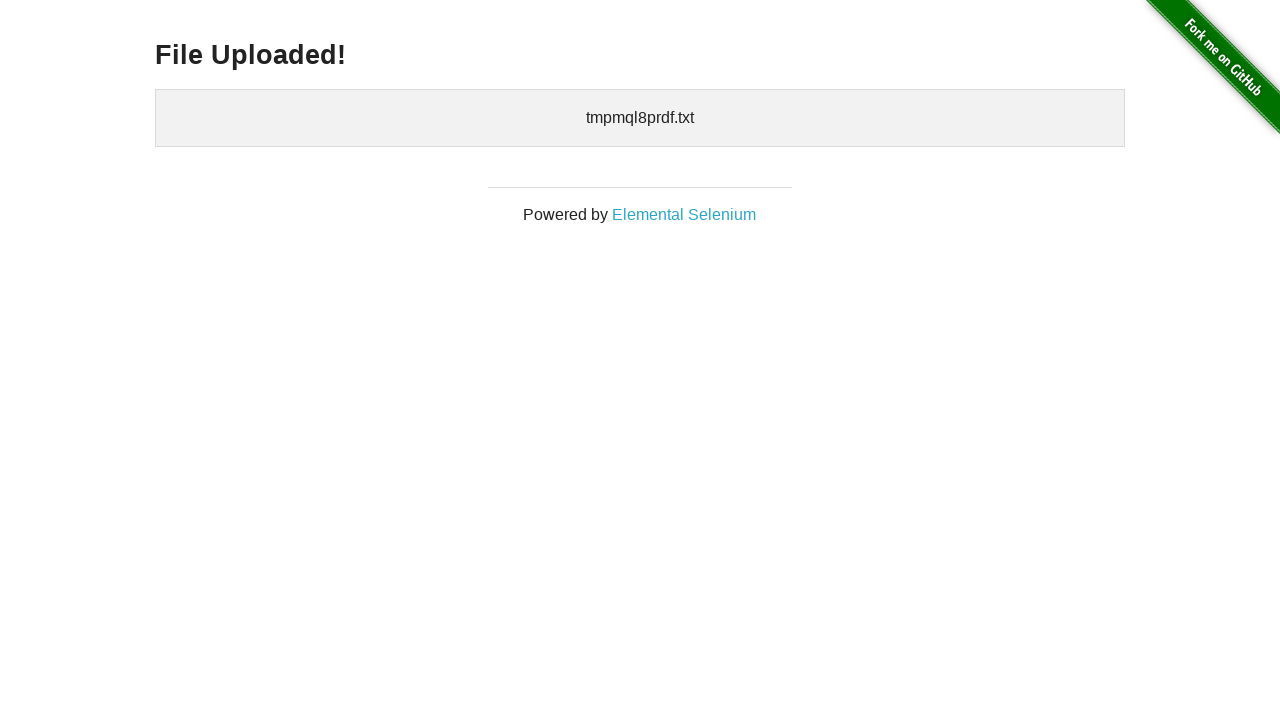

Verified 'File Uploaded!' success message displayed
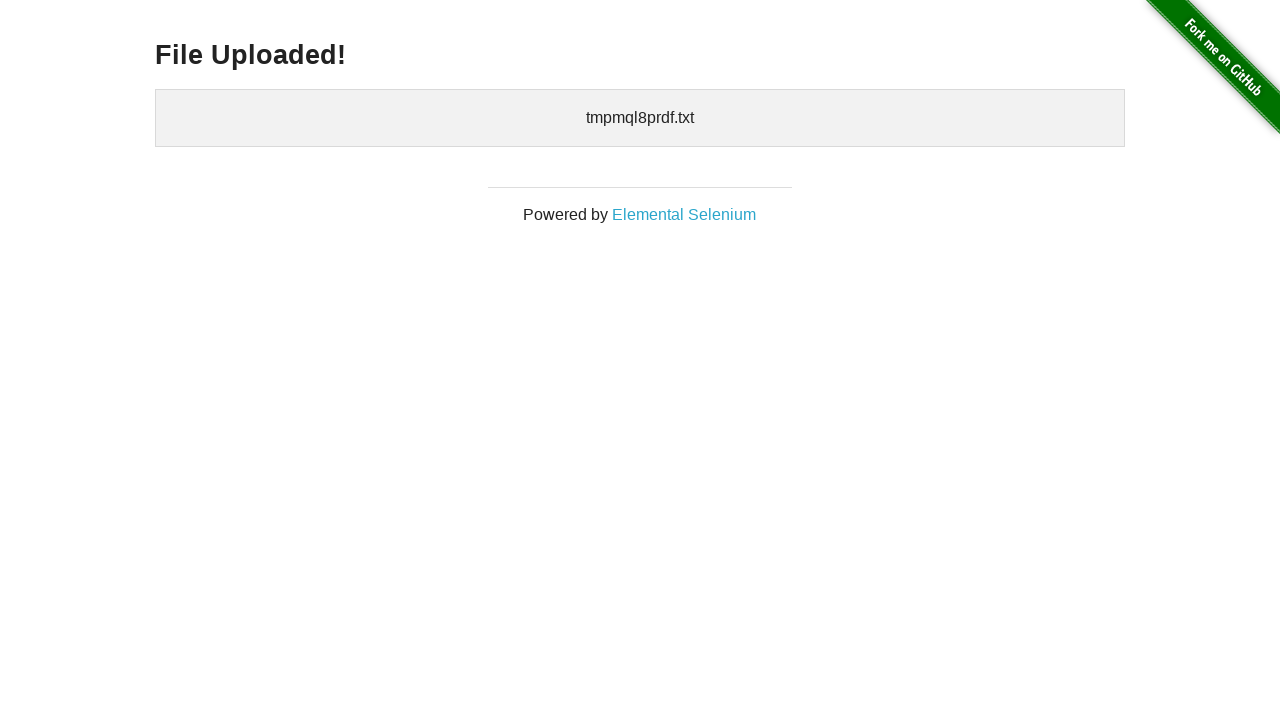

Cleaned up temporary test file
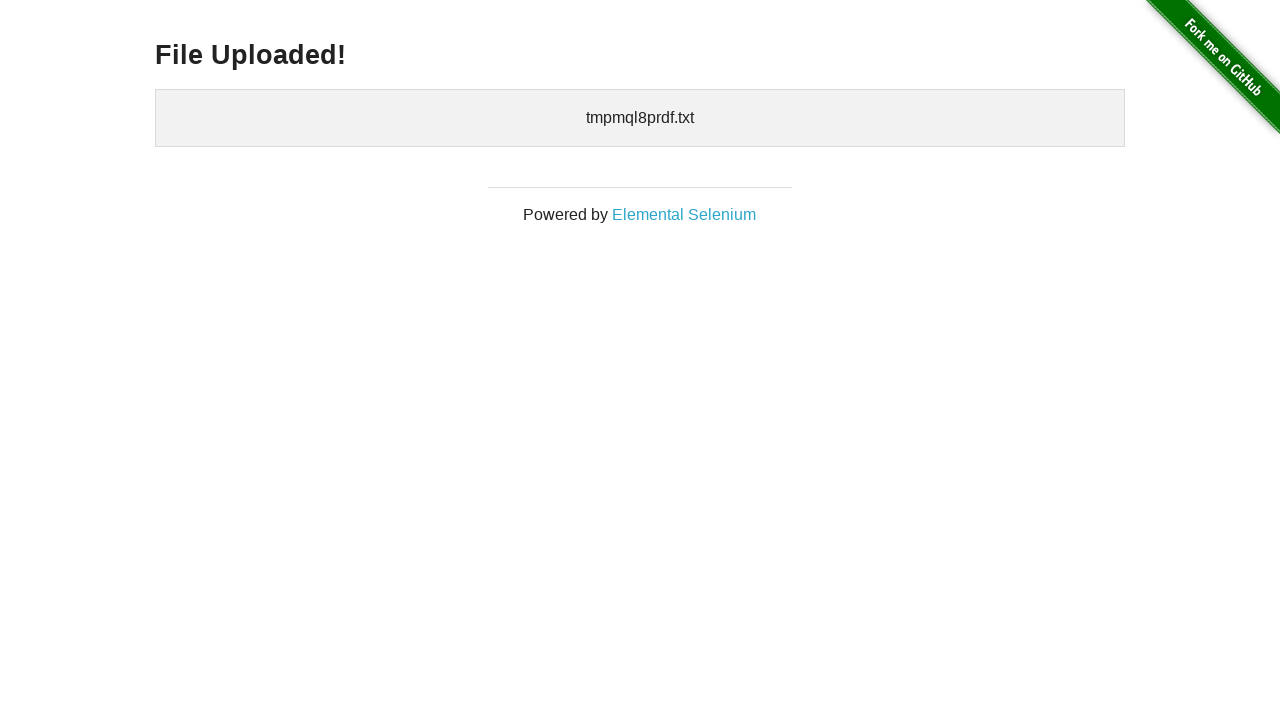

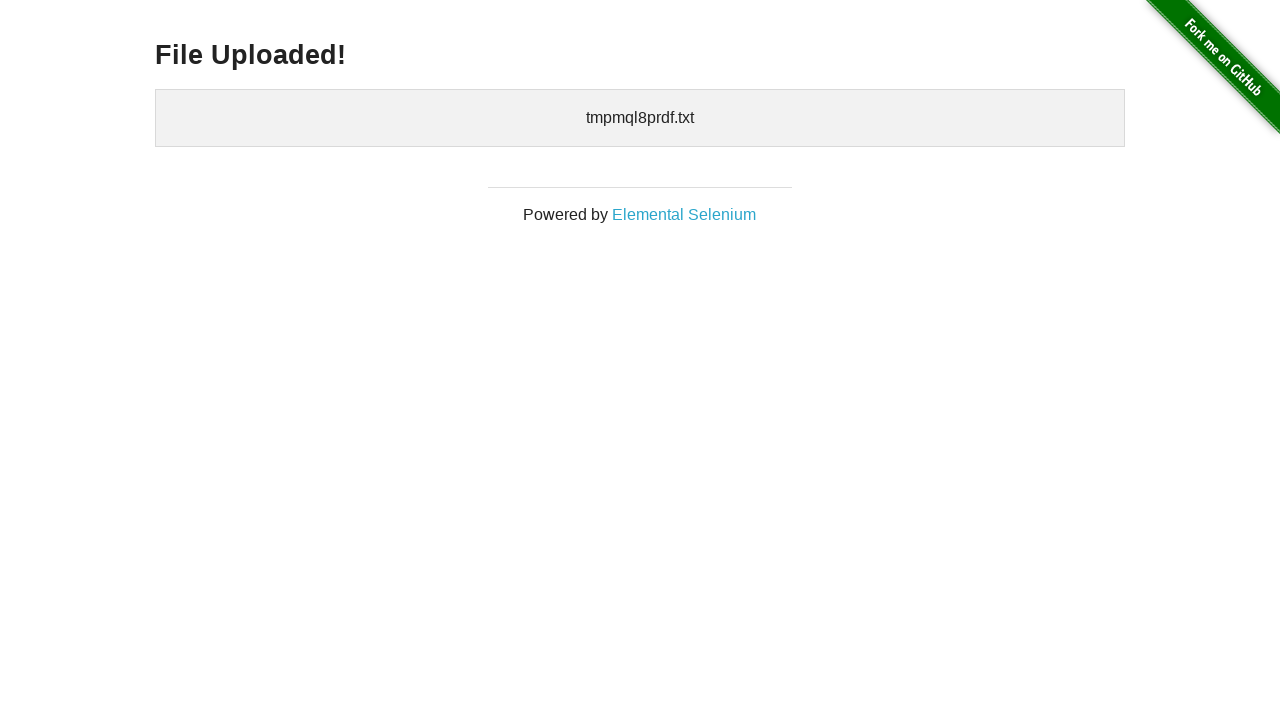